Navigates to the instructors page and verifies that instructor elements are present on the page

Starting URL: https://academy.eteration.com/instructors

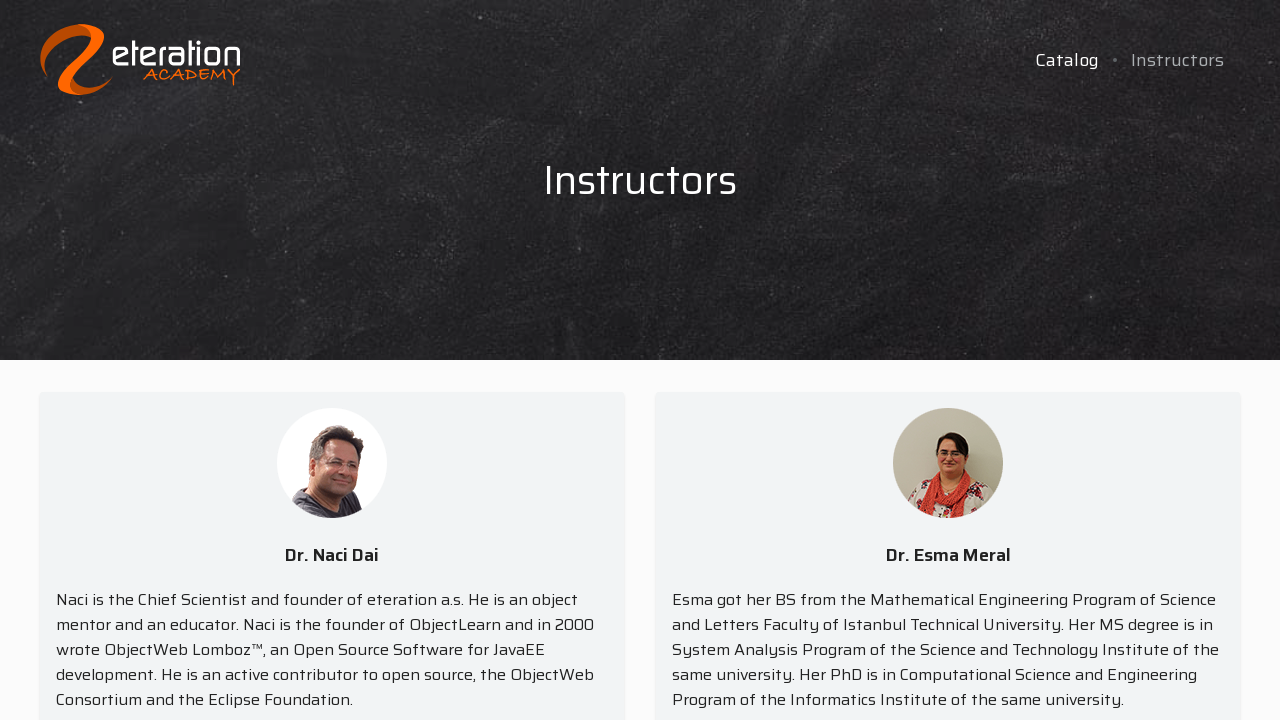

Selector 'div.instructor-list div.instructor-item' did not match any elements, trying next selector
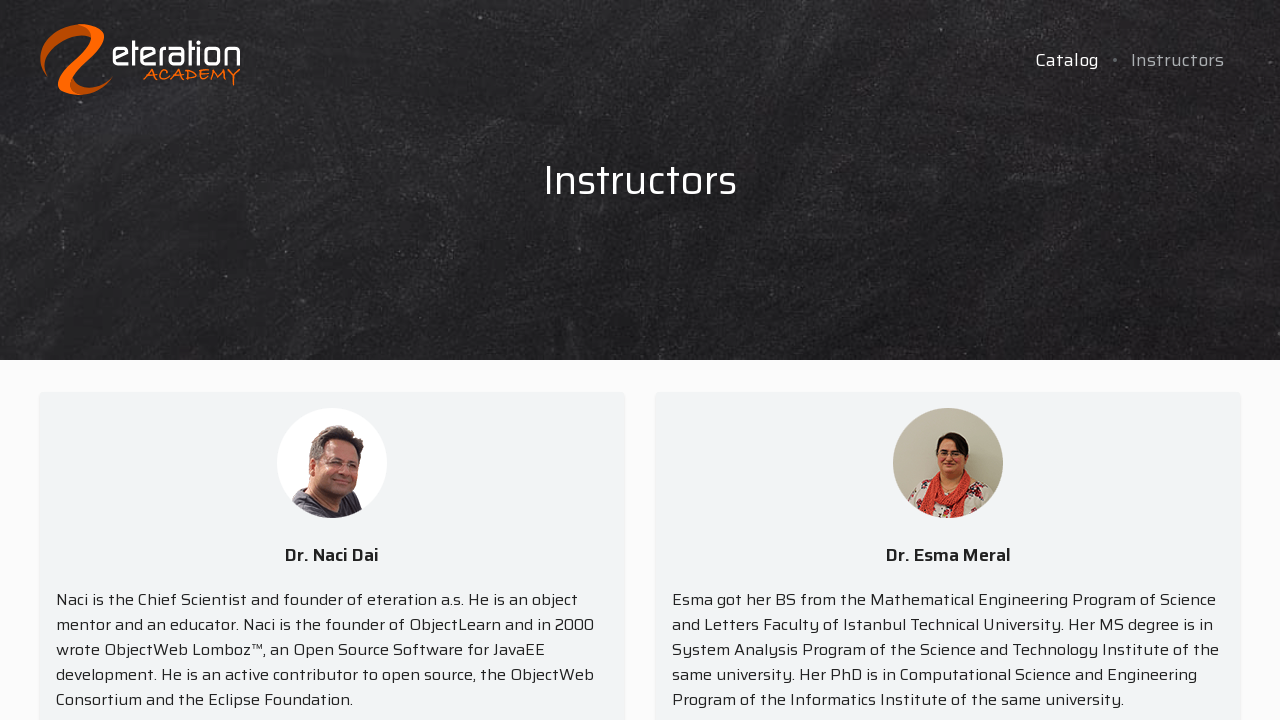

Selector 'div[class*='instructor-list'] div[class*='instructor-item']' did not match any elements, trying next selector
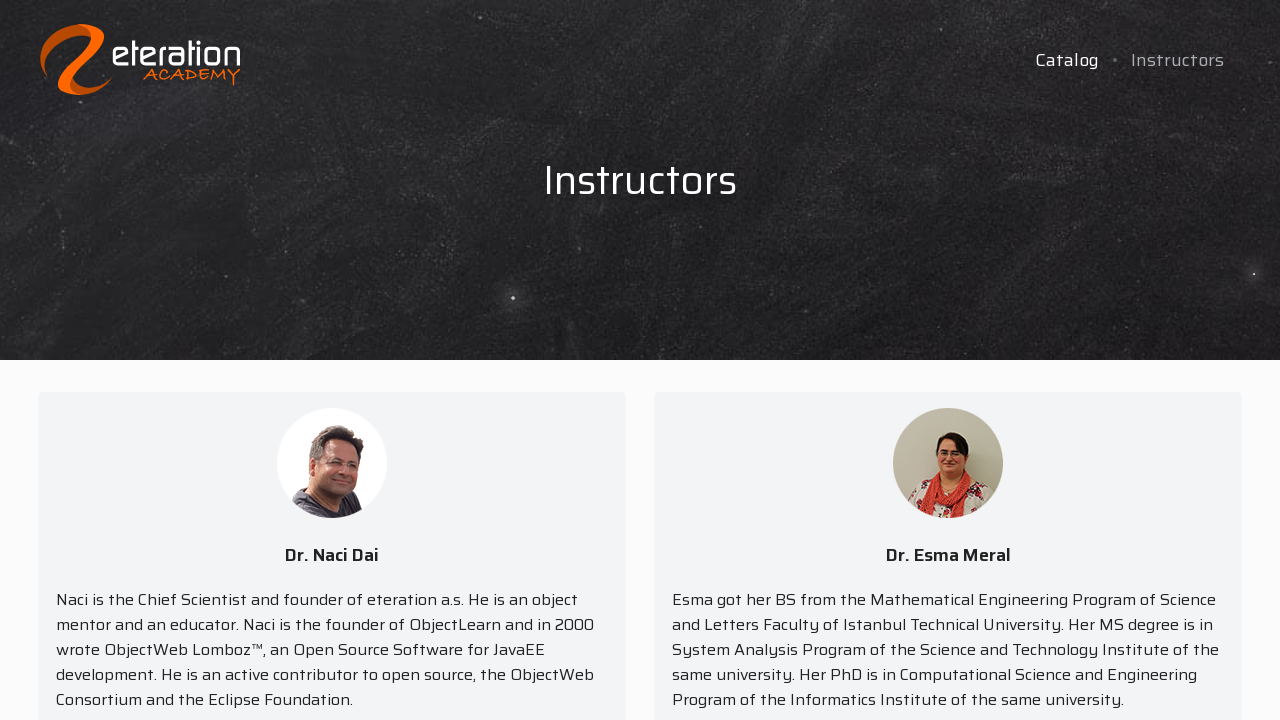

Waited for instructor elements with selector: div.instructor-item
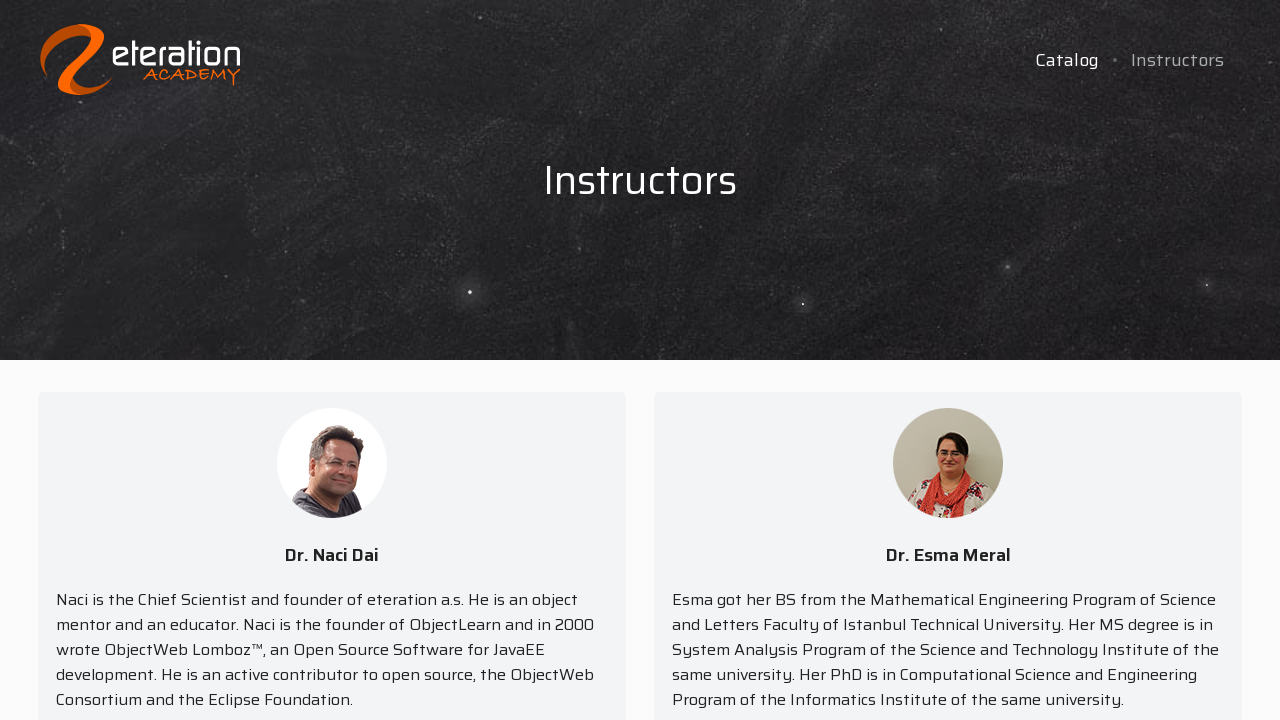

Retrieved instructor elements using selector: div.instructor-item
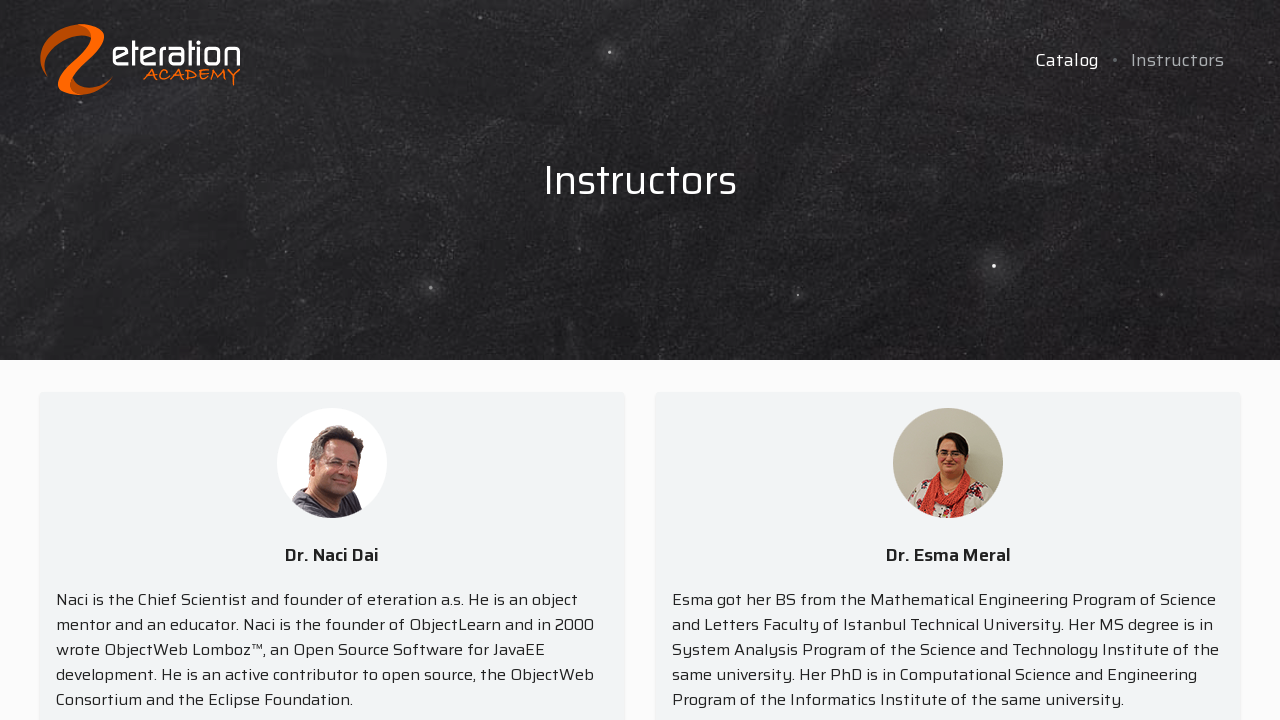

Found 6 instructor elements on the page
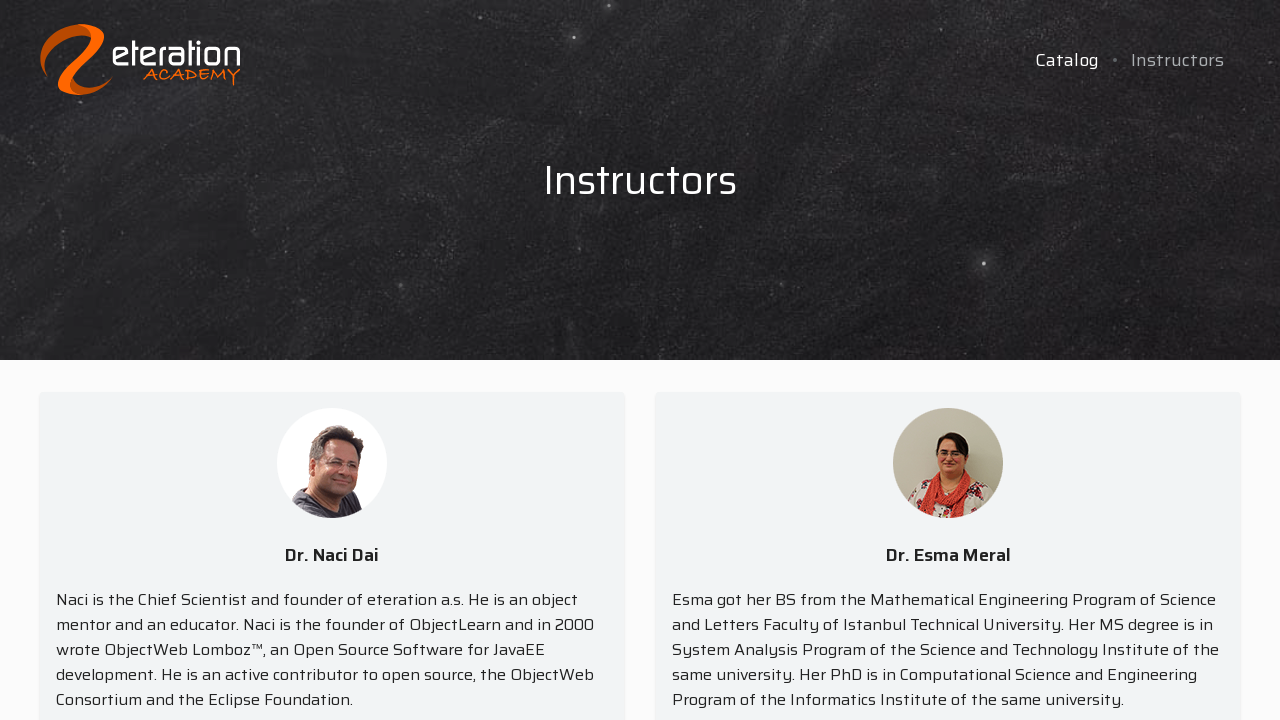

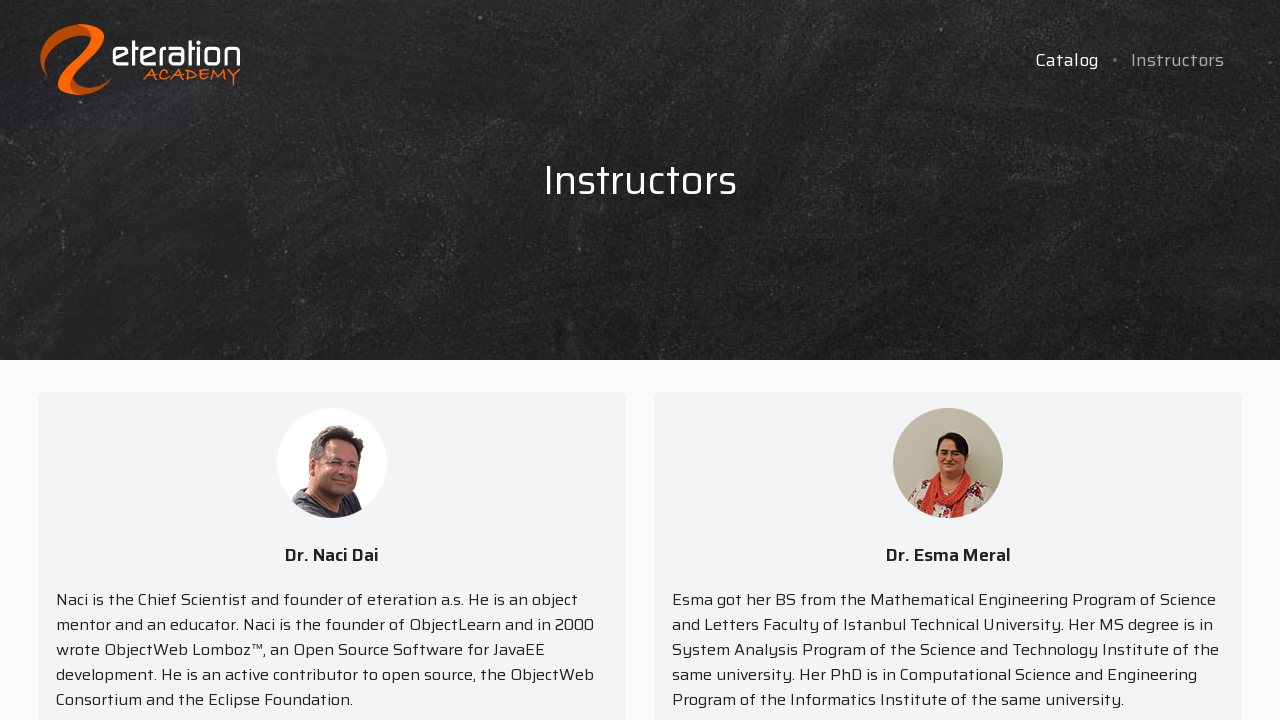